Tests extracting data from a table and entering it into a text field

Starting URL: https://codenboxautomationlab.com/practice/

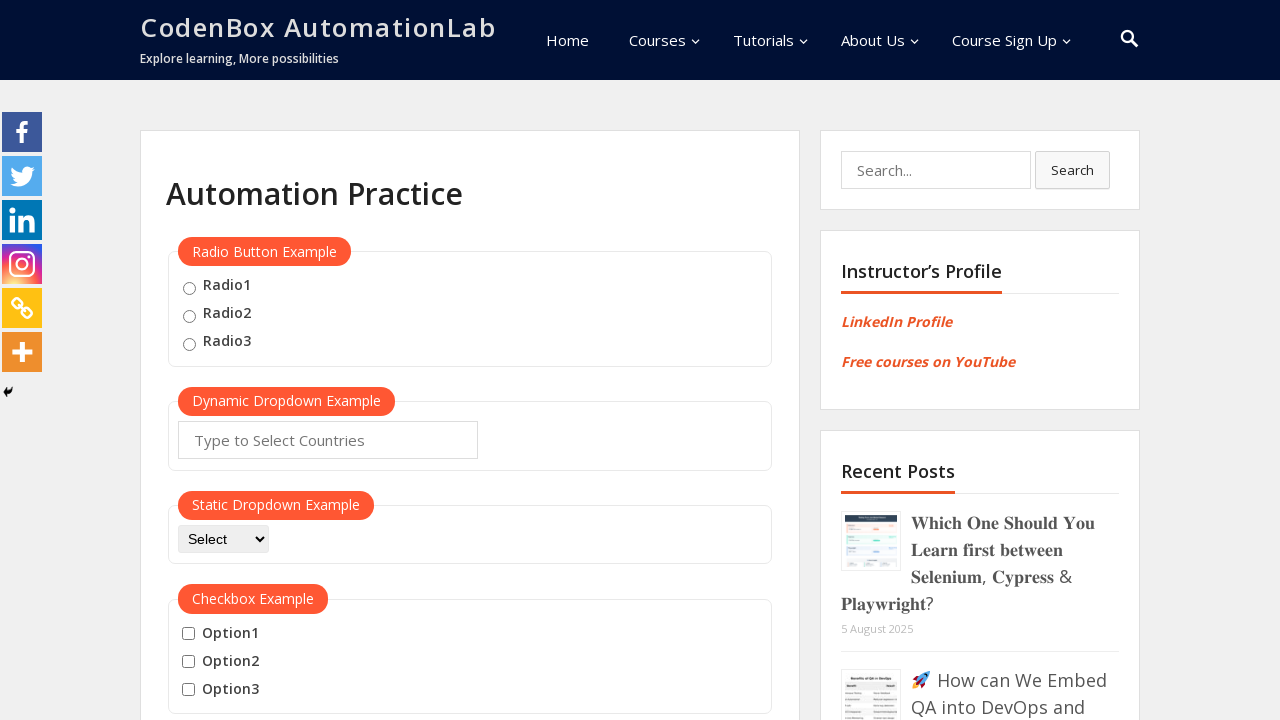

Extracted text from first cell in the product table
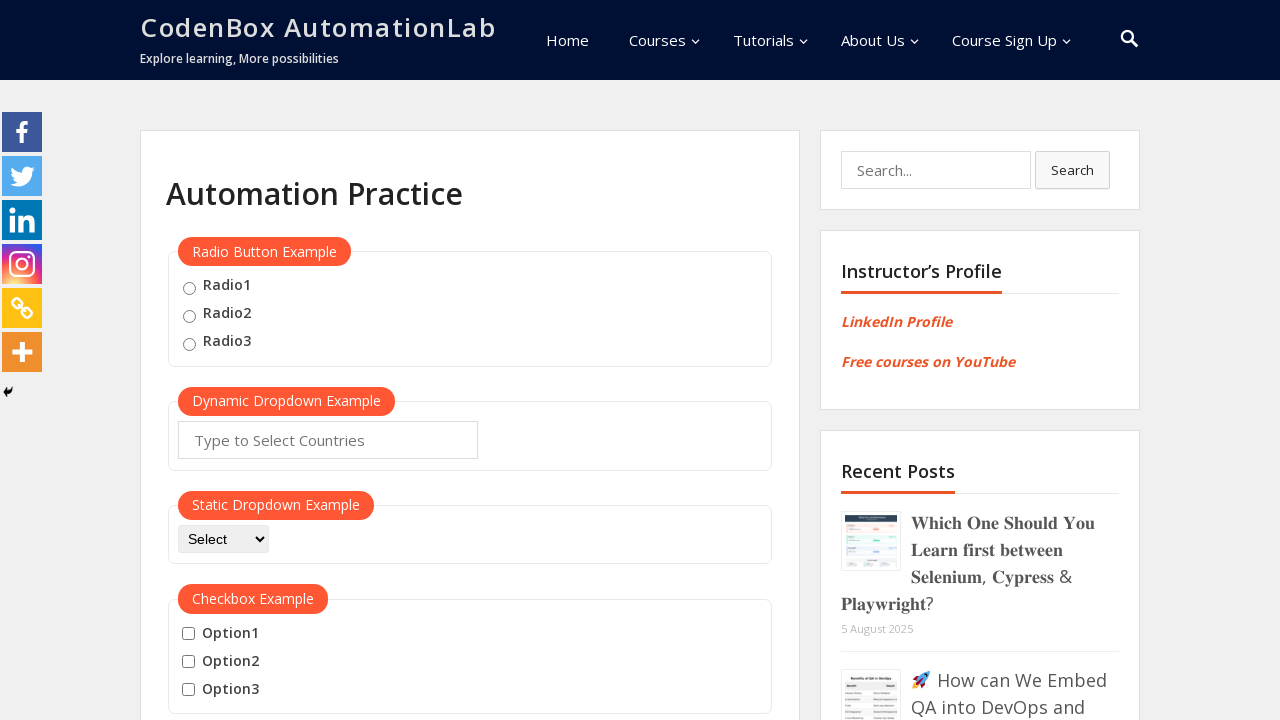

Filled name field with extracted table data: 'Sariful Islam' on #name
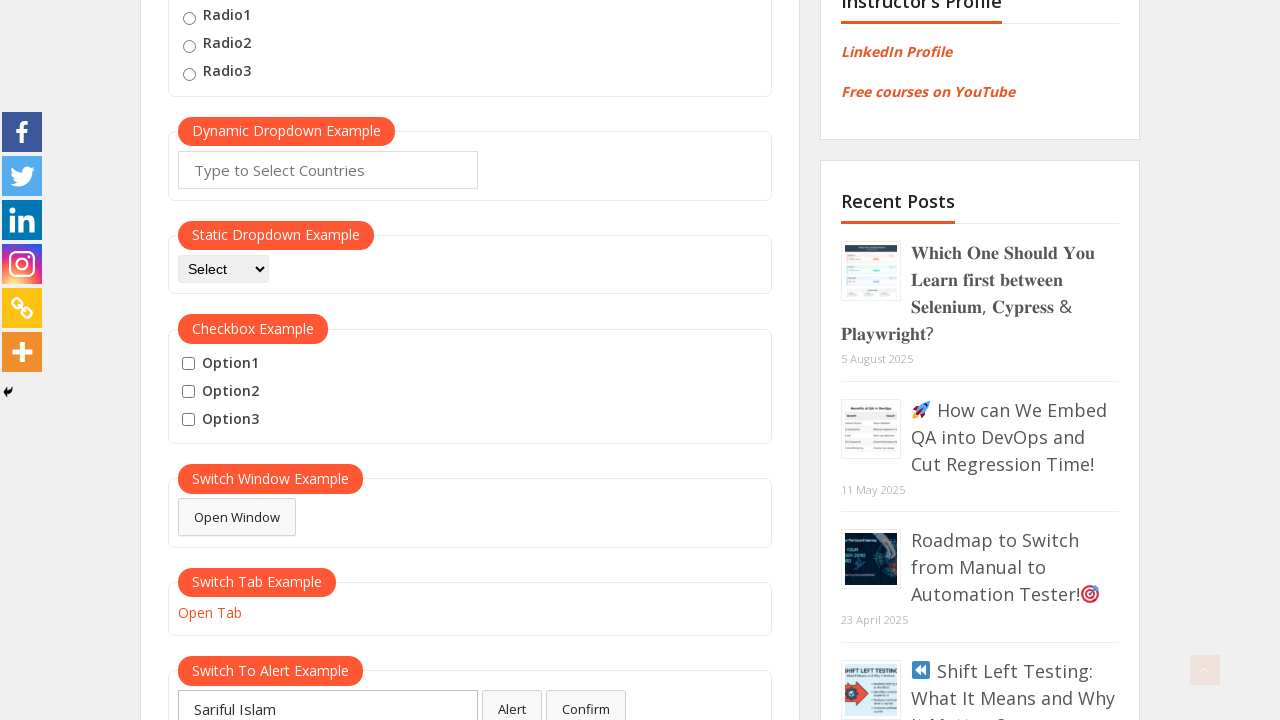

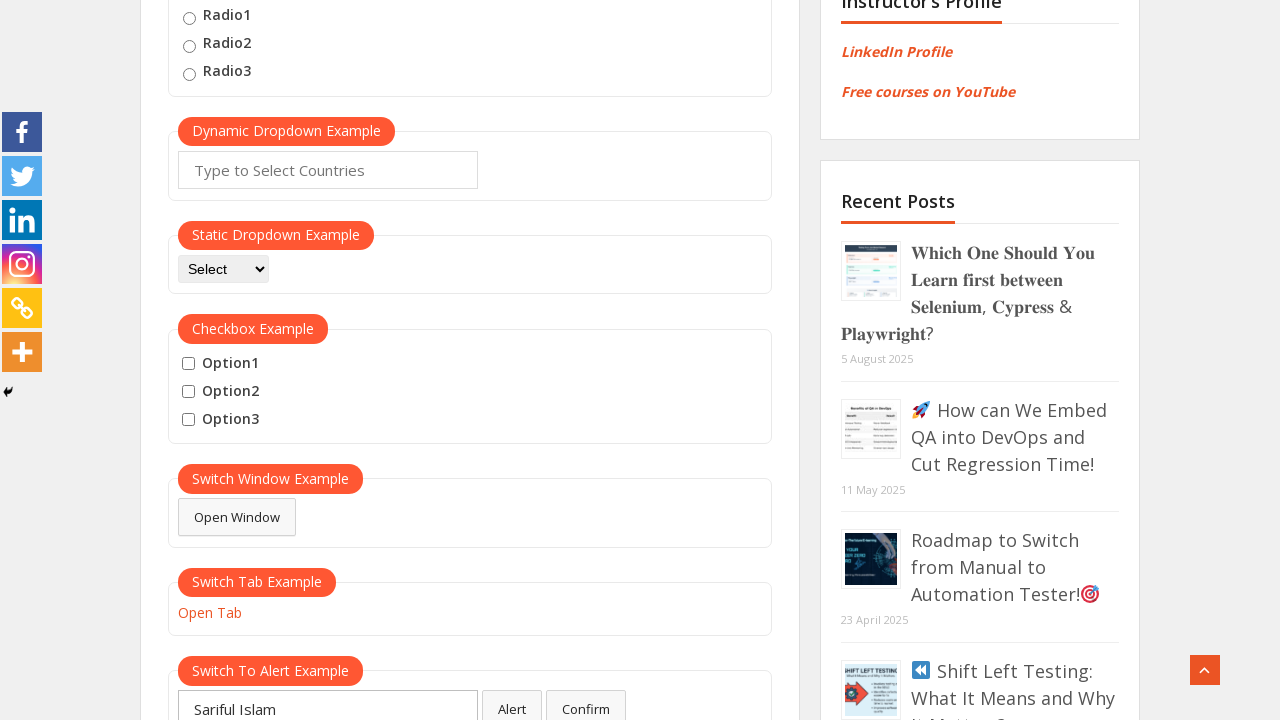